Simple test that navigates to the Simplilearn homepage

Starting URL: https://www.simplilearn.com/

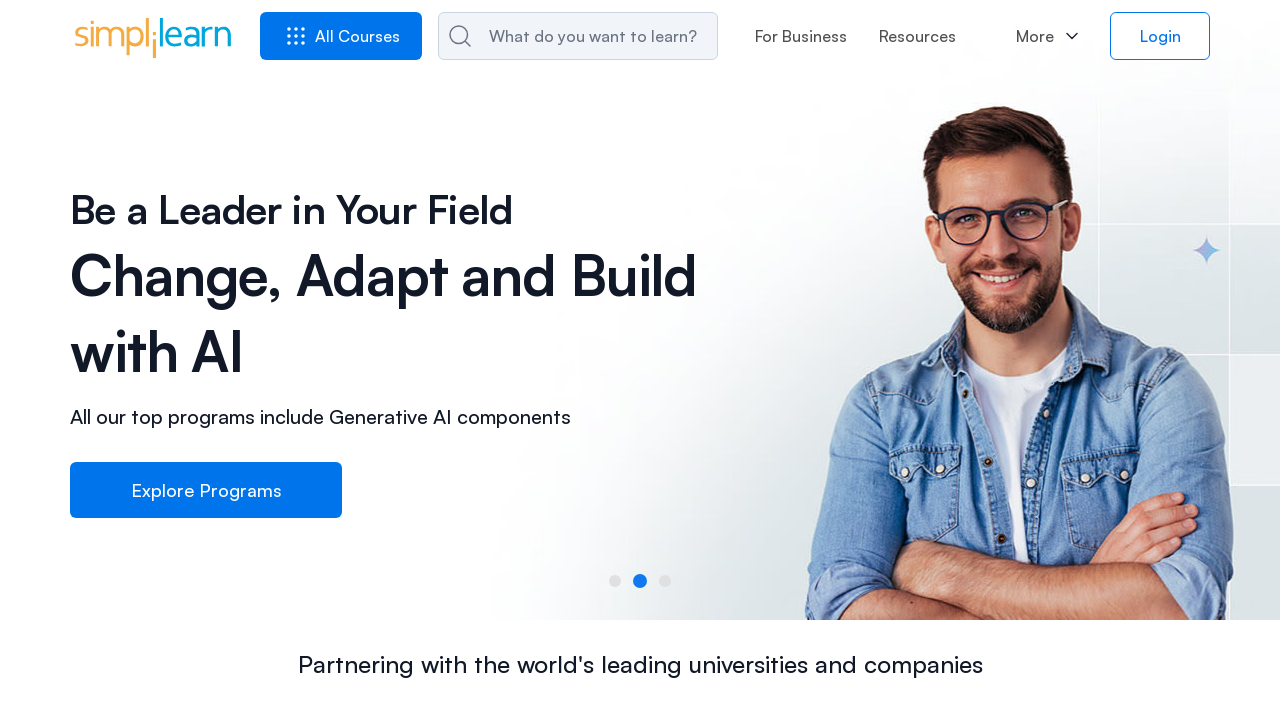

Waited for DOM content to load on Simplilearn homepage
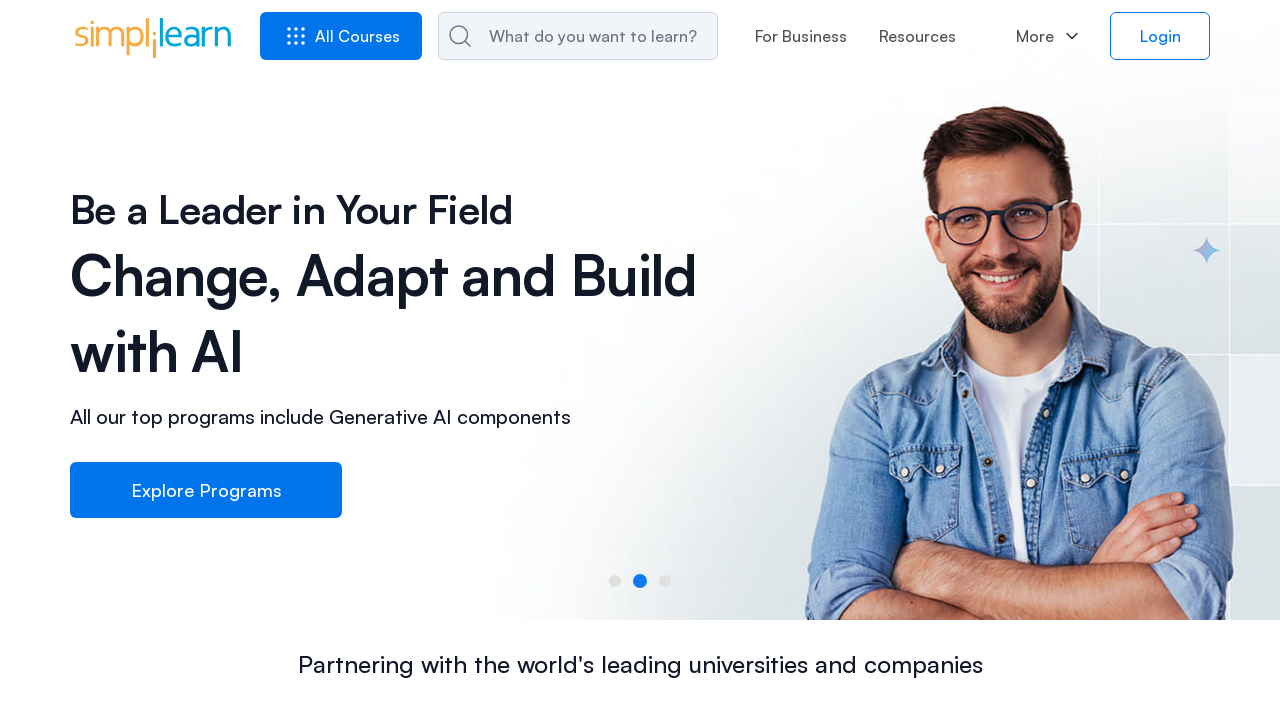

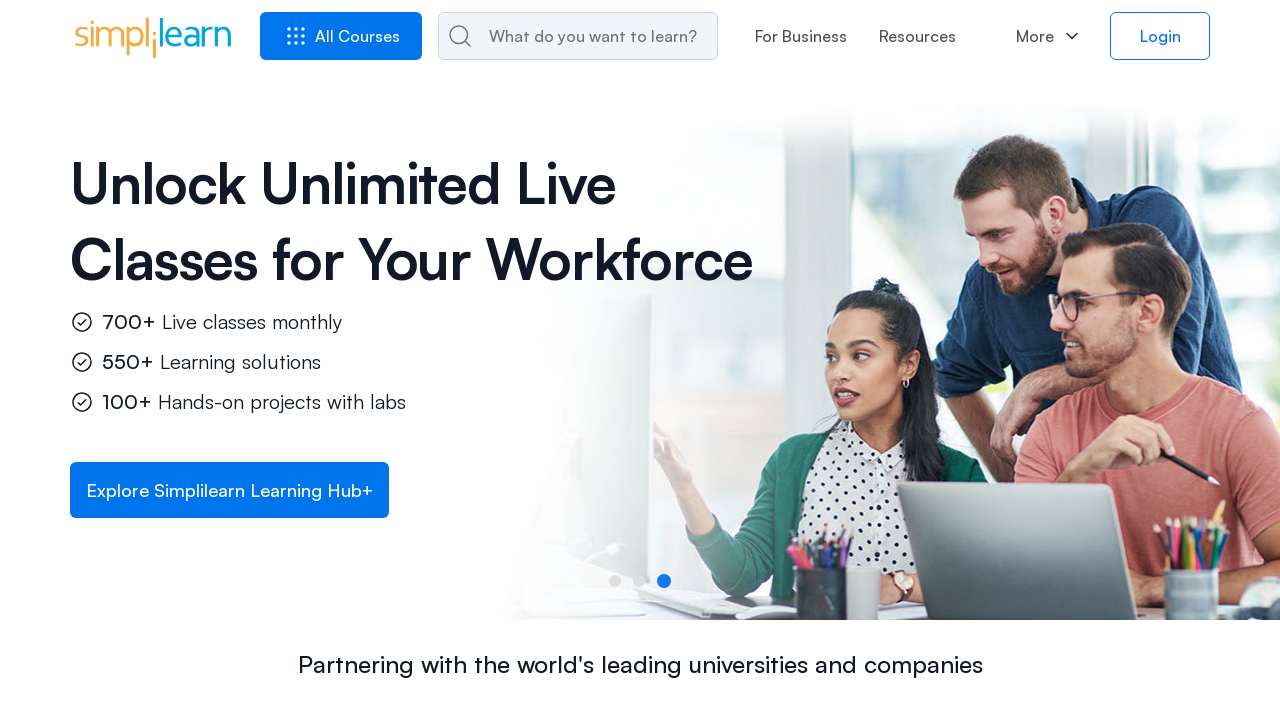